Tests the food price website search functionality by searching for a food item (tomato/蕃茄), clicking on the first search result, and navigating to the product detail page to verify the price information is displayed.

Starting URL: https://www.twfood.cc/

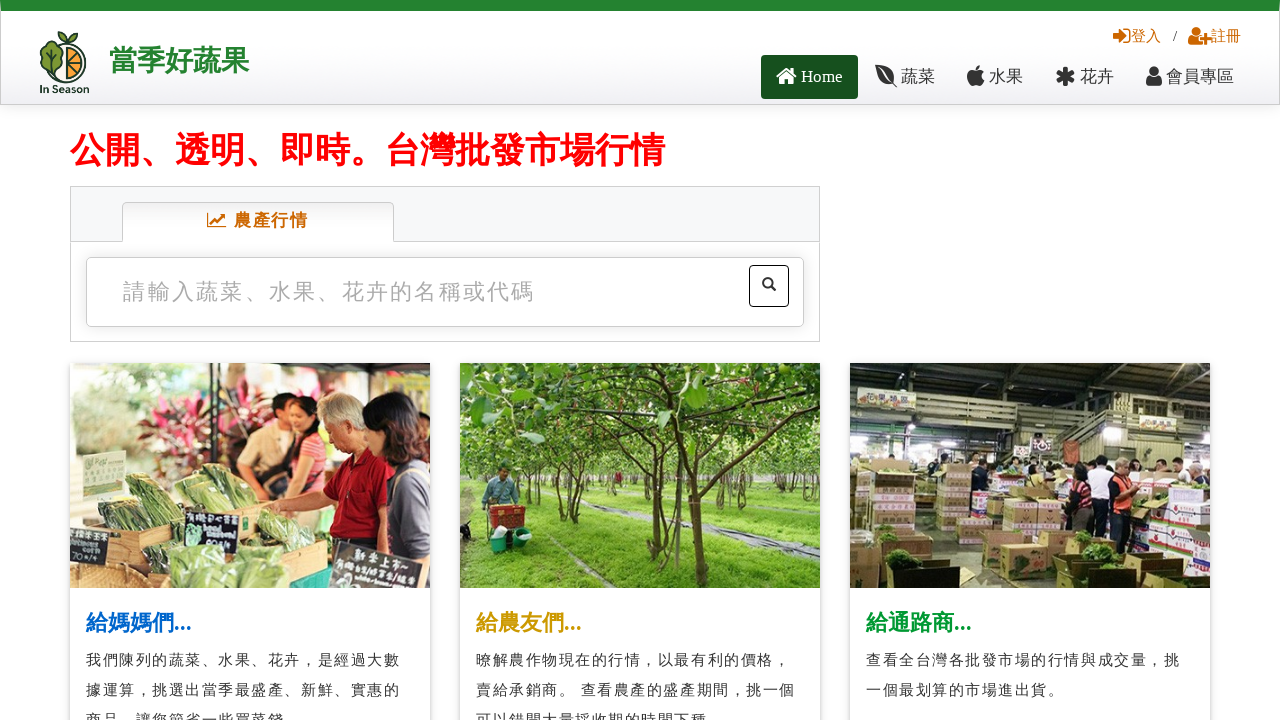

Homepage loaded and slogan element appeared
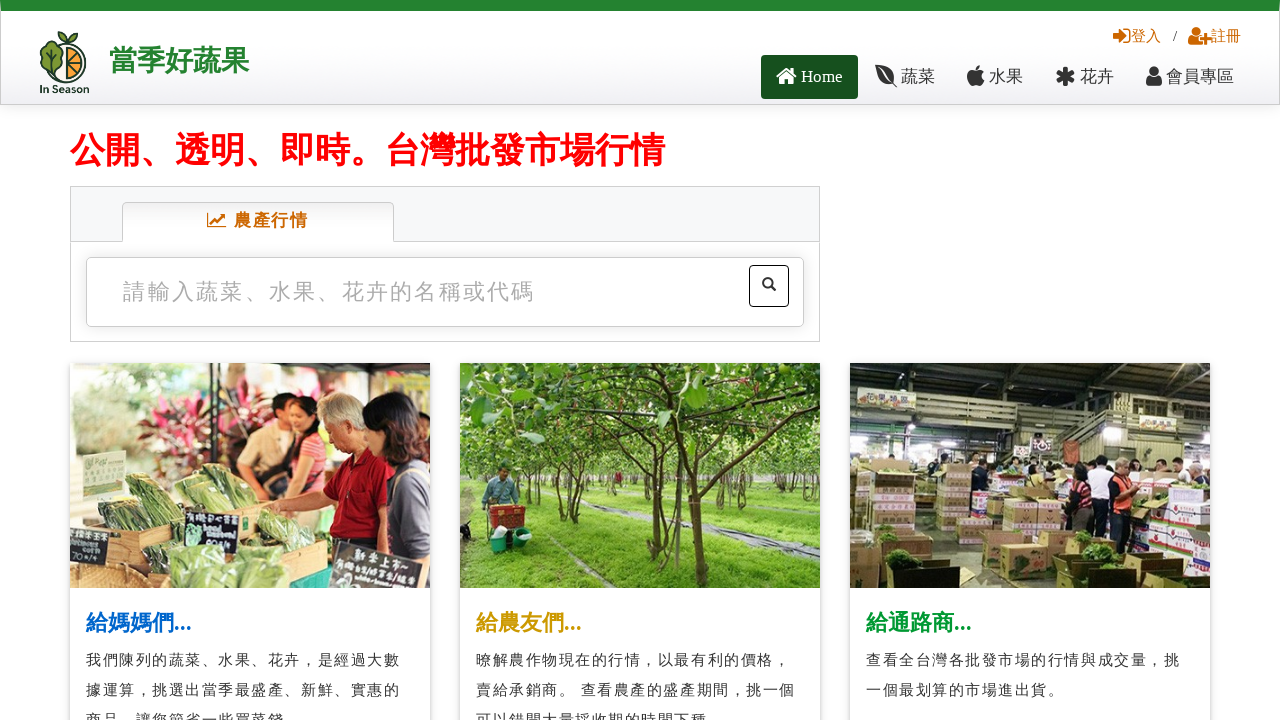

Filled search field with '蕃茄' (tomato) on #index_search03 #textfield
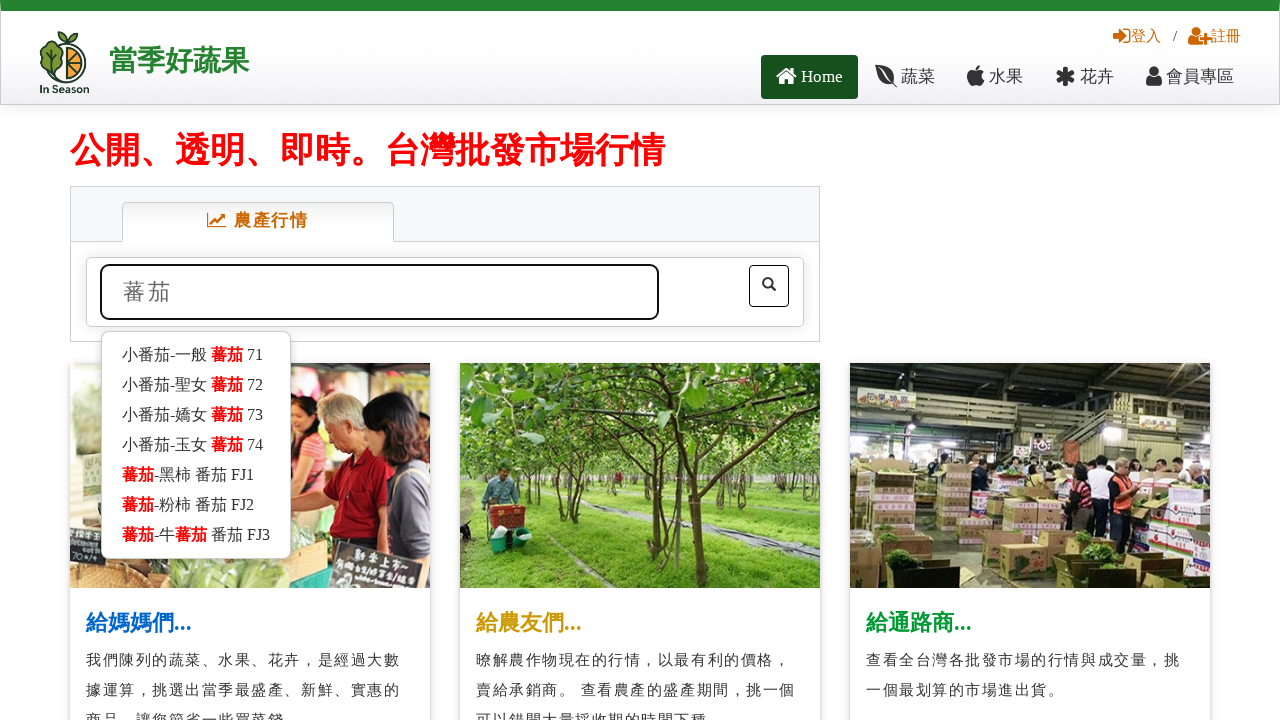

Pressed Enter to submit search on #index_search03 #textfield
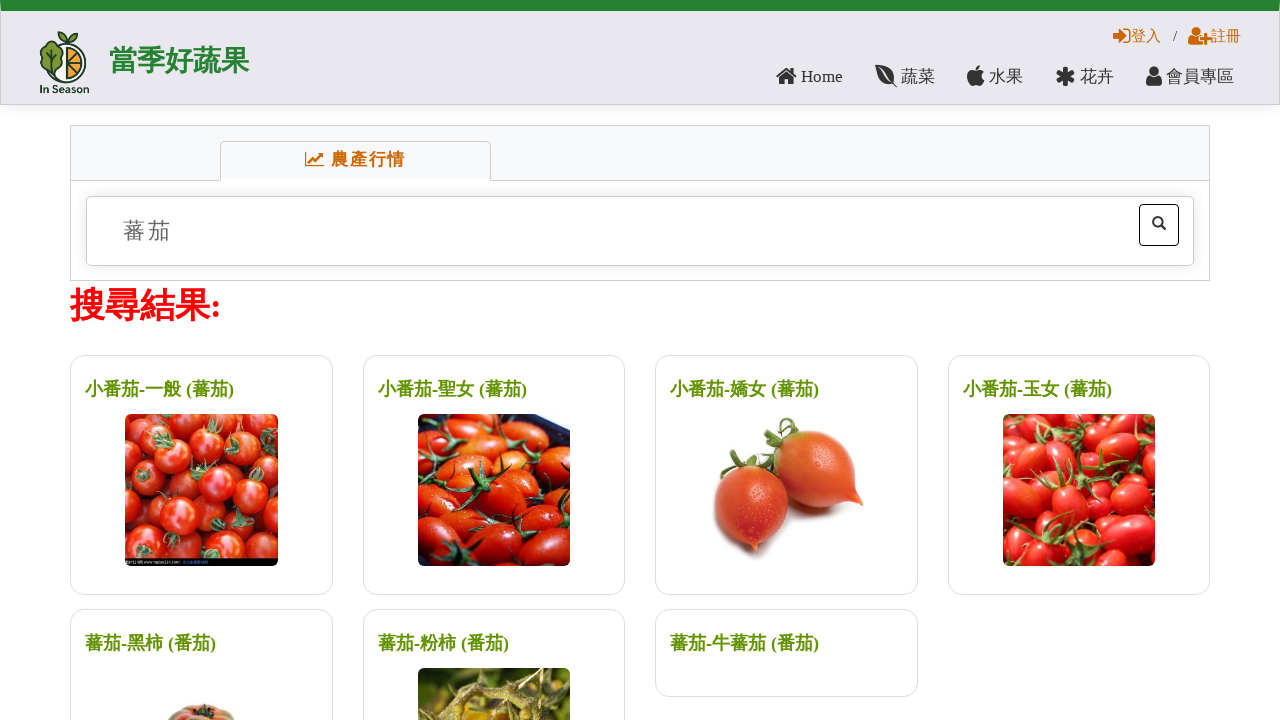

Search results page loaded
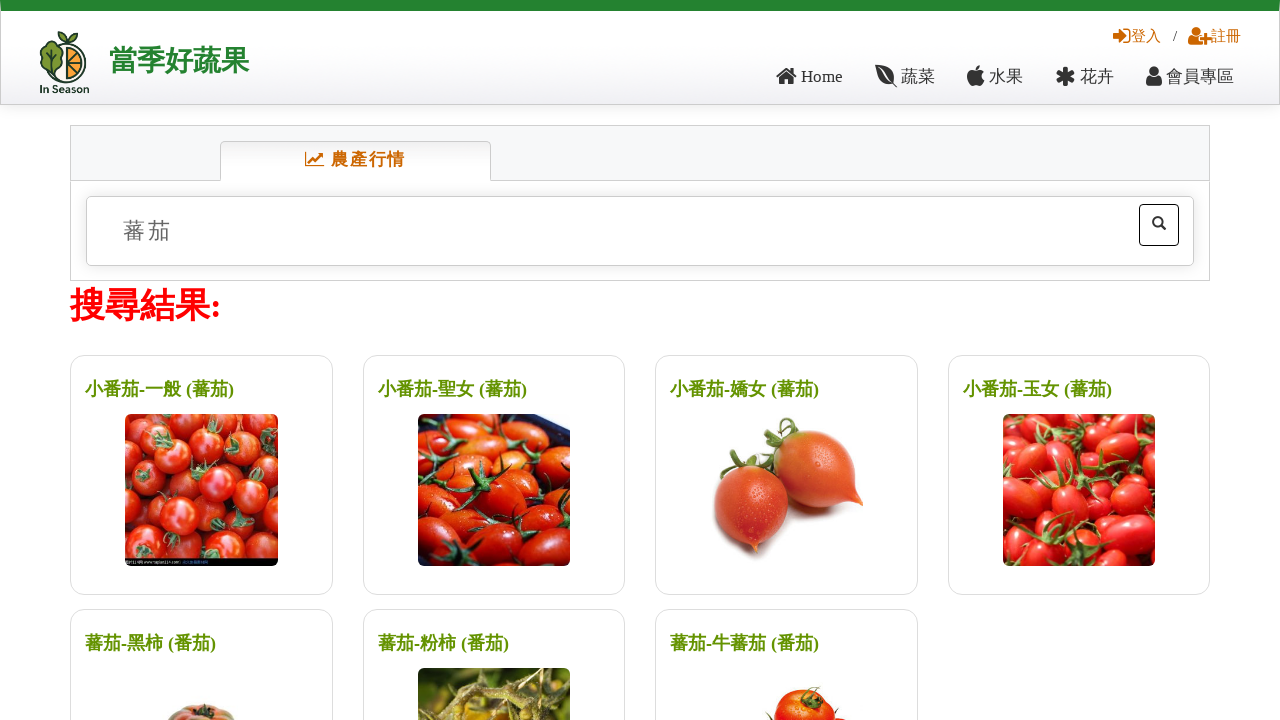

Clicked first search result link at (160, 389) on .text-left a >> nth=0
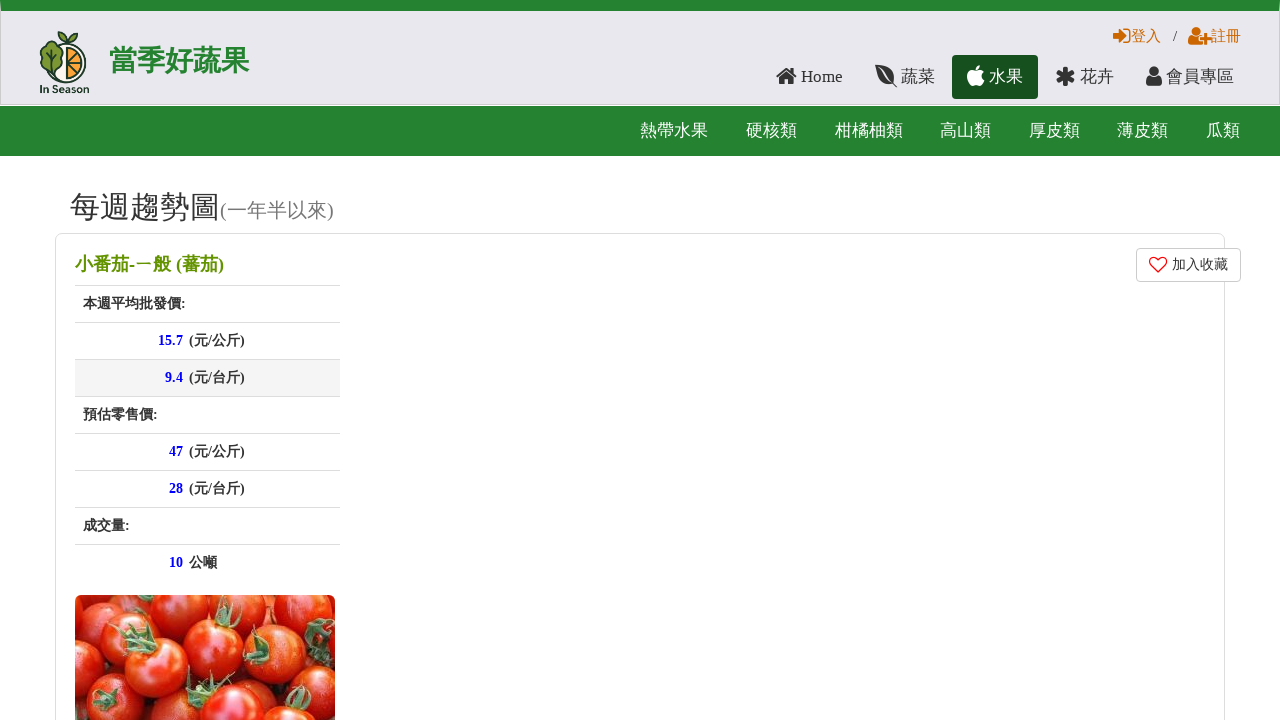

Product detail page loaded
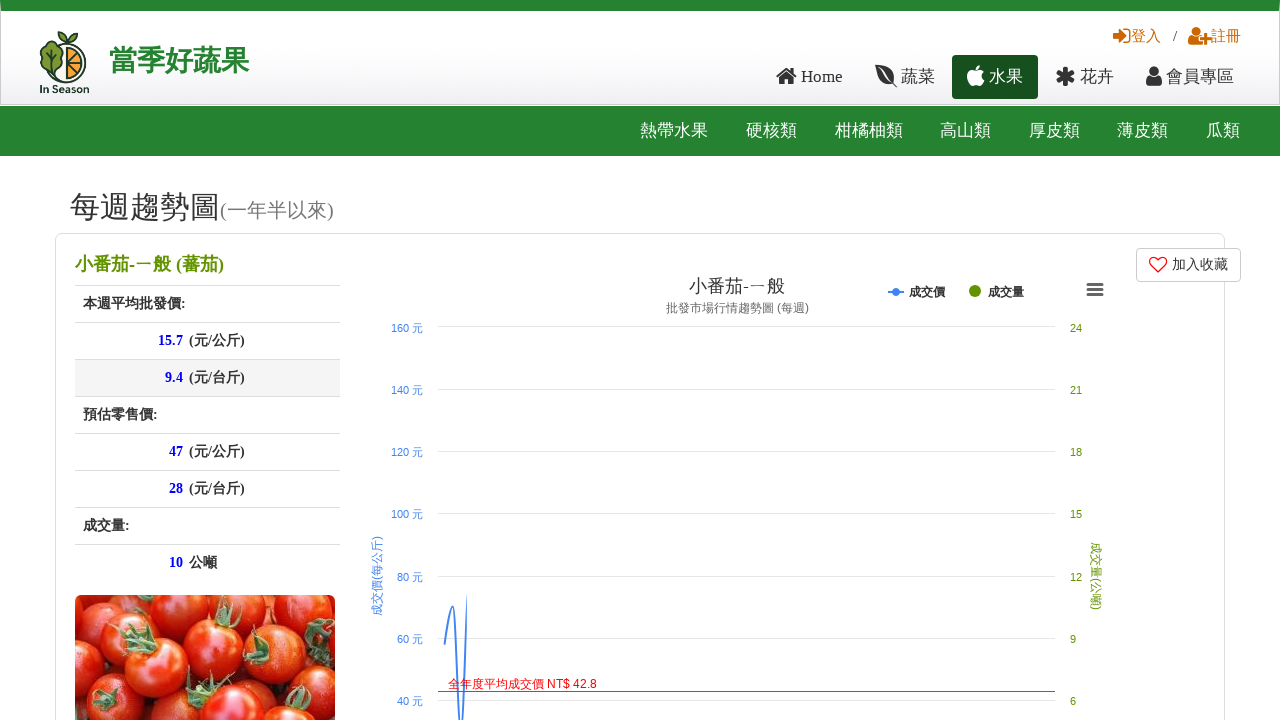

Price chart element appeared, price information verified
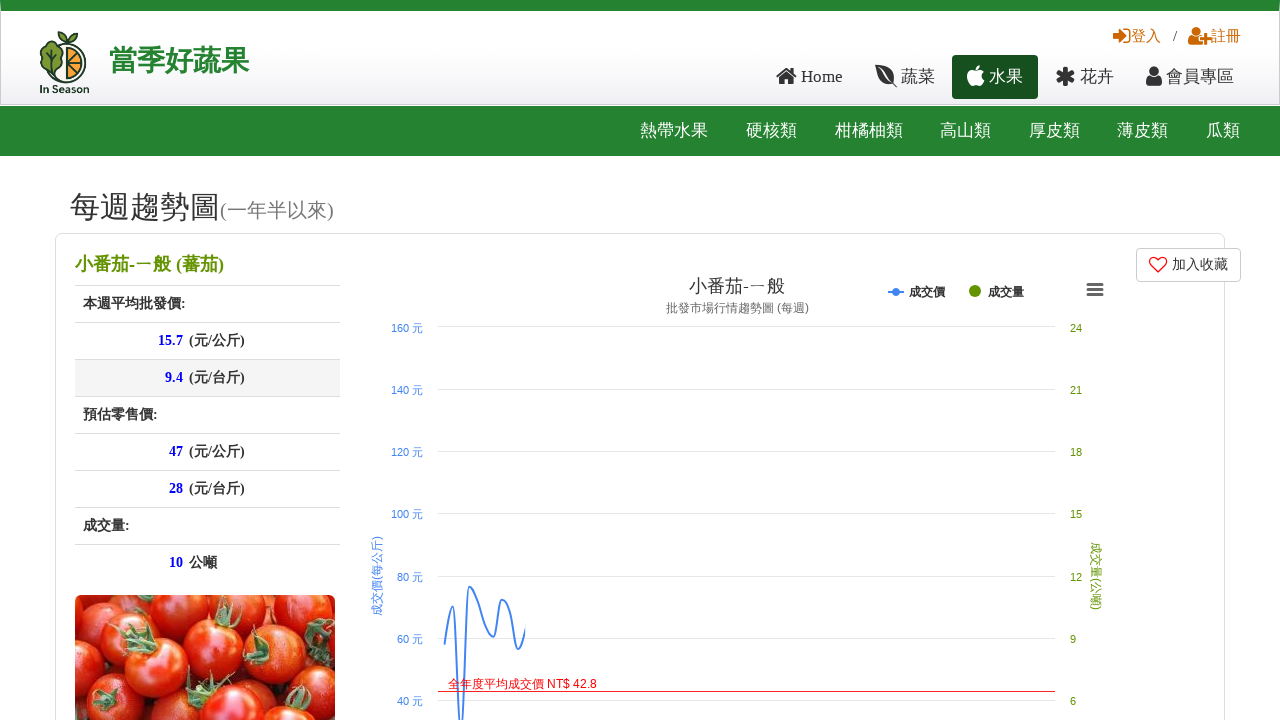

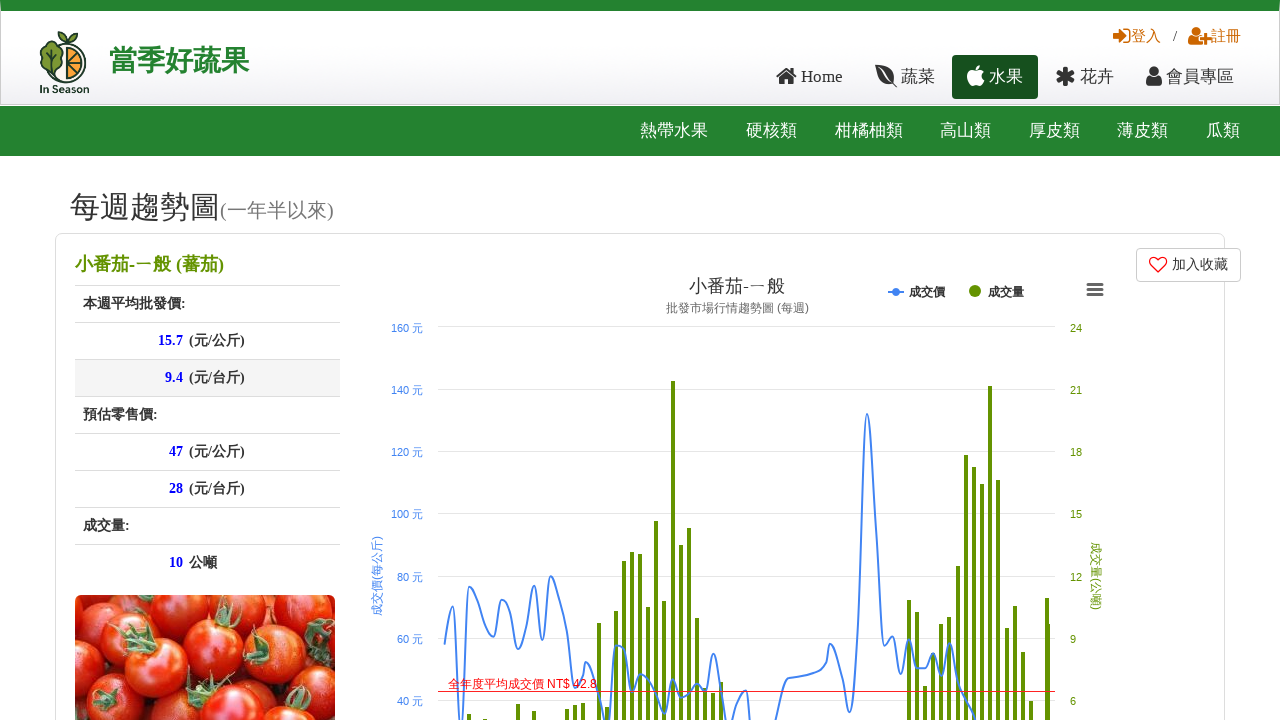